Tests form validation by clicking on the name field, then the email field to trigger validation, and verifies that the "Name is required" error message appears below the name input field.

Starting URL: https://rahulshettyacademy.com/angularpractice/

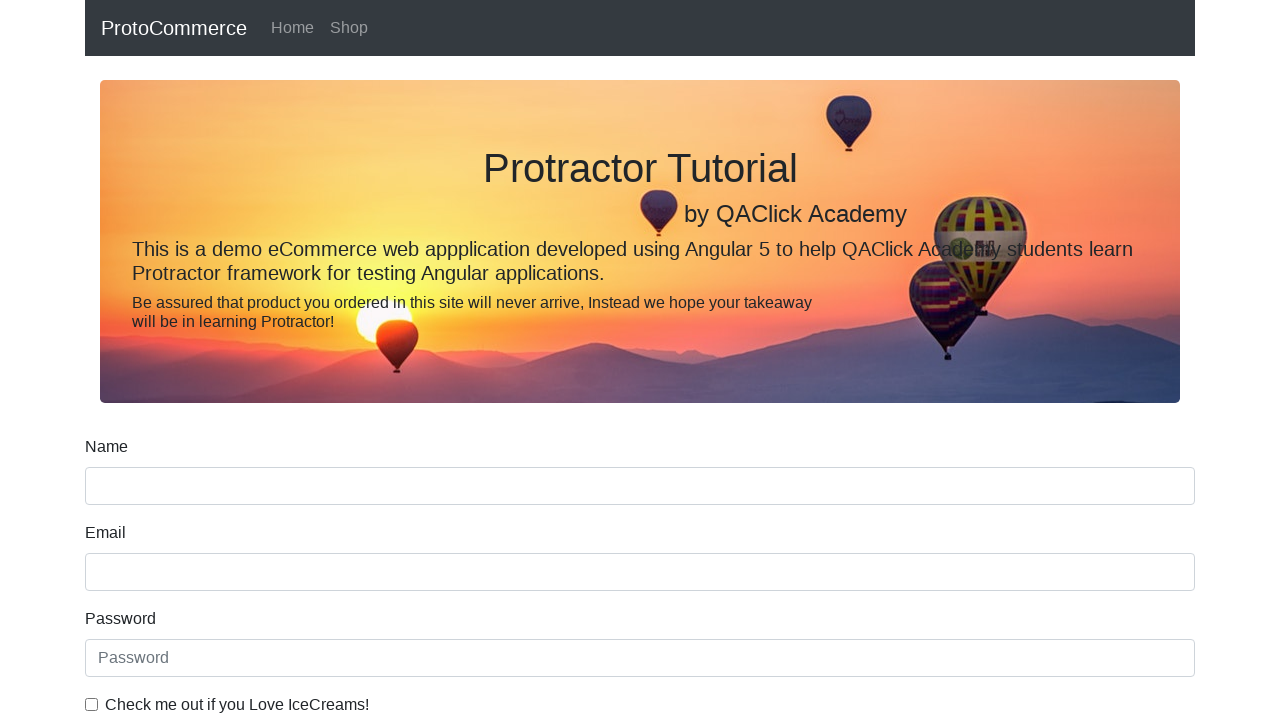

Clicked on the name input field at (640, 486) on input[name='name']
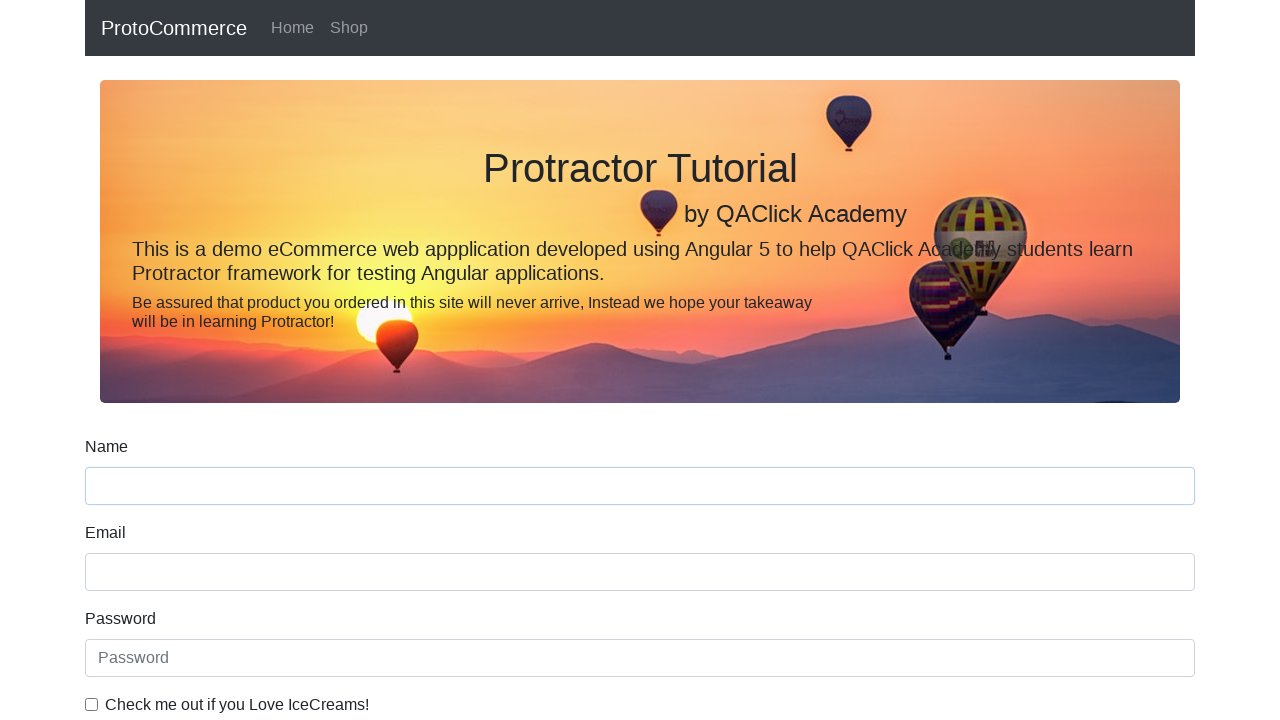

Clicked on the email input field to trigger validation on name field at (640, 572) on input[name='email']
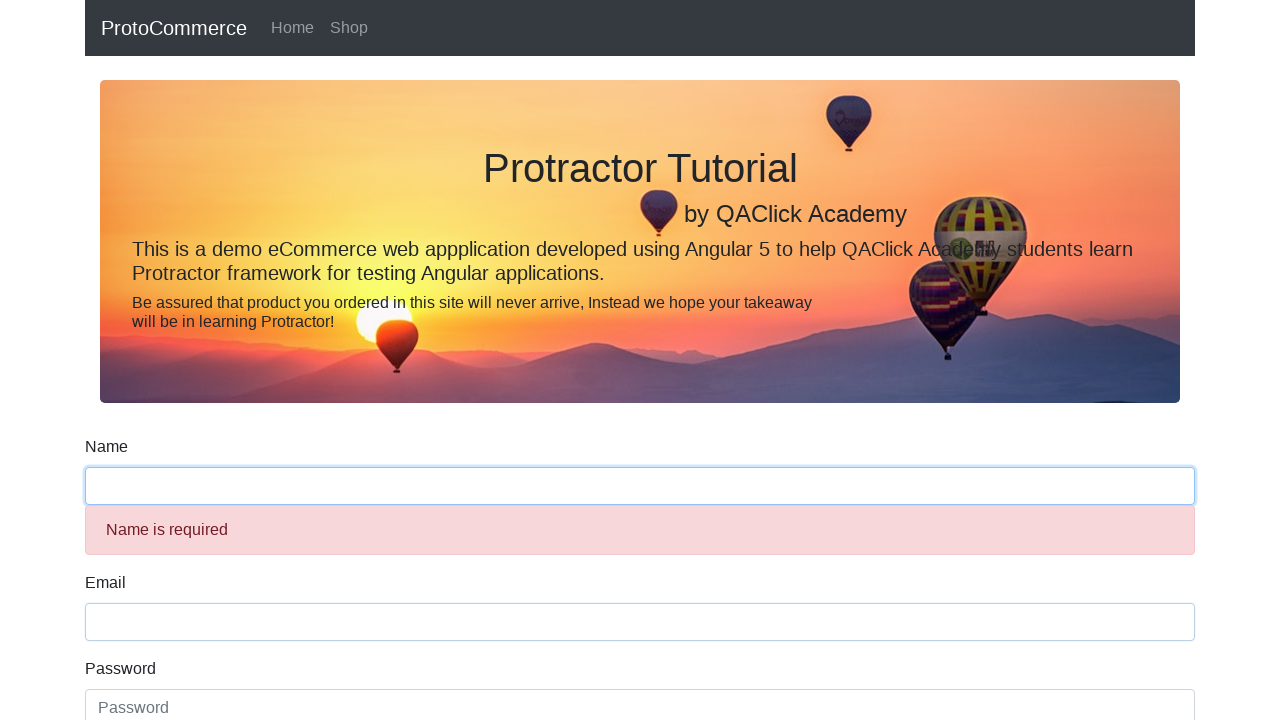

Validation error message 'Name is required' appeared
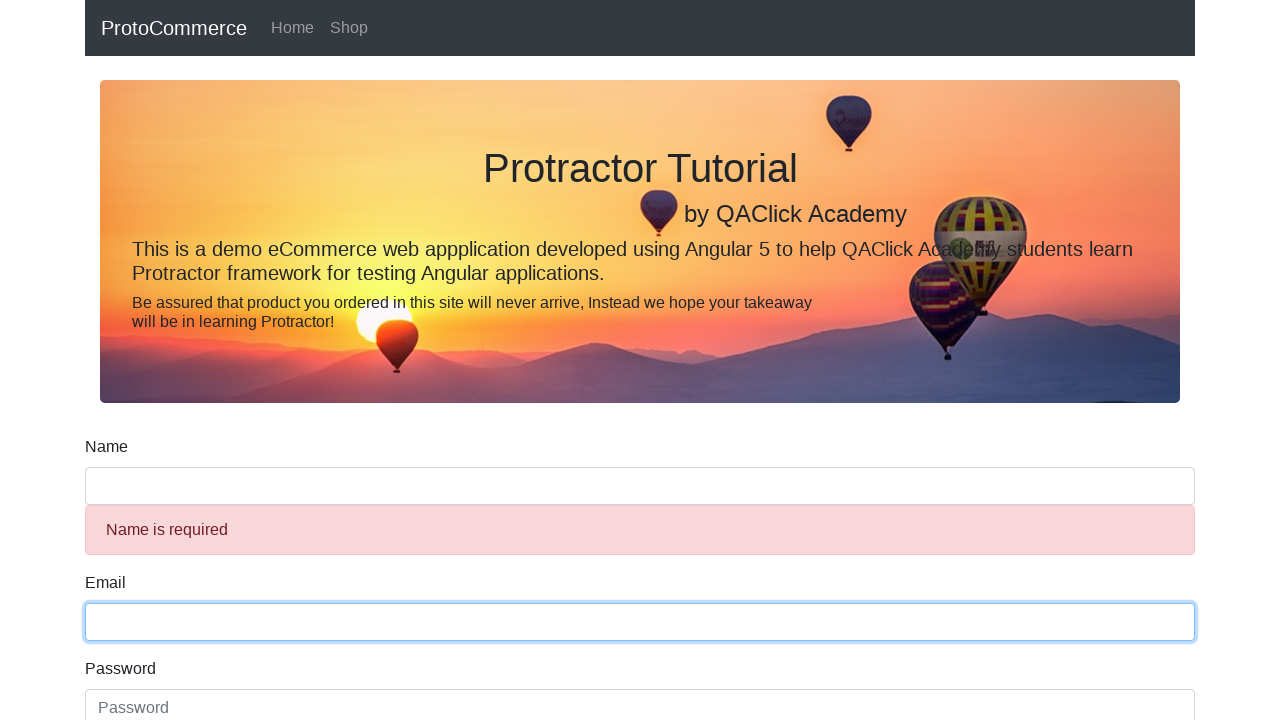

Verified error message text: Name is required
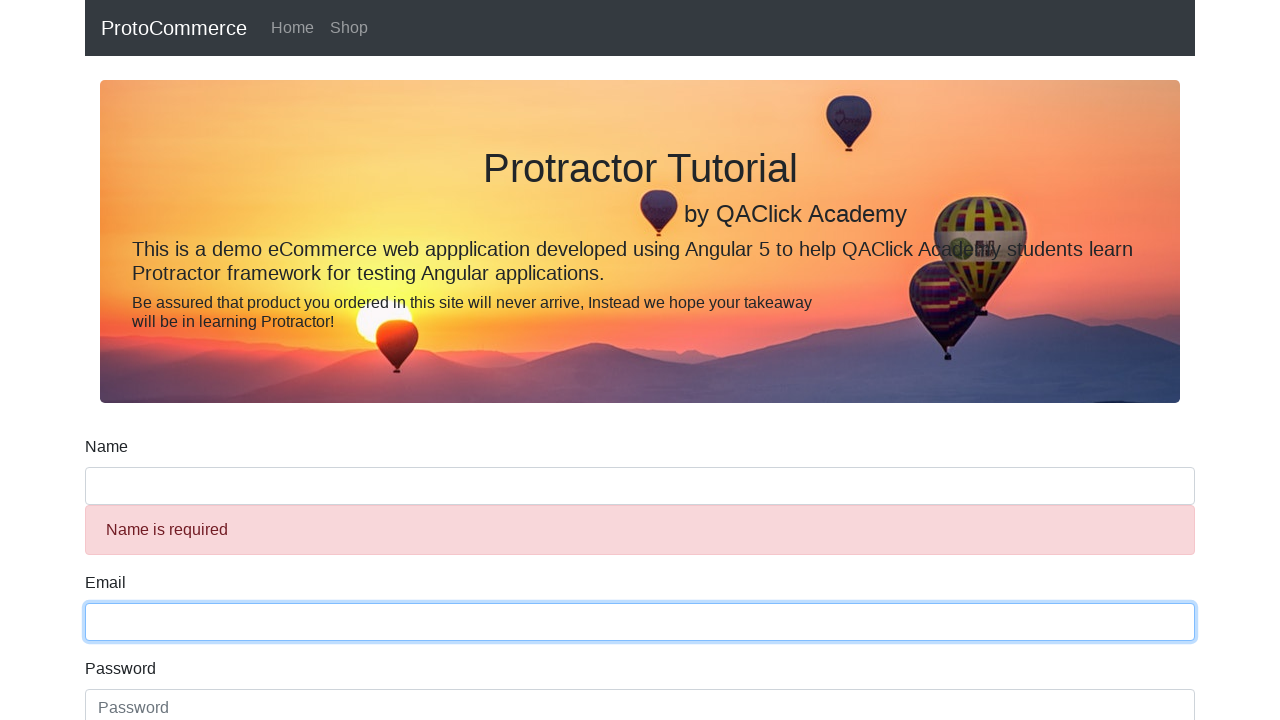

Printed validation message to console
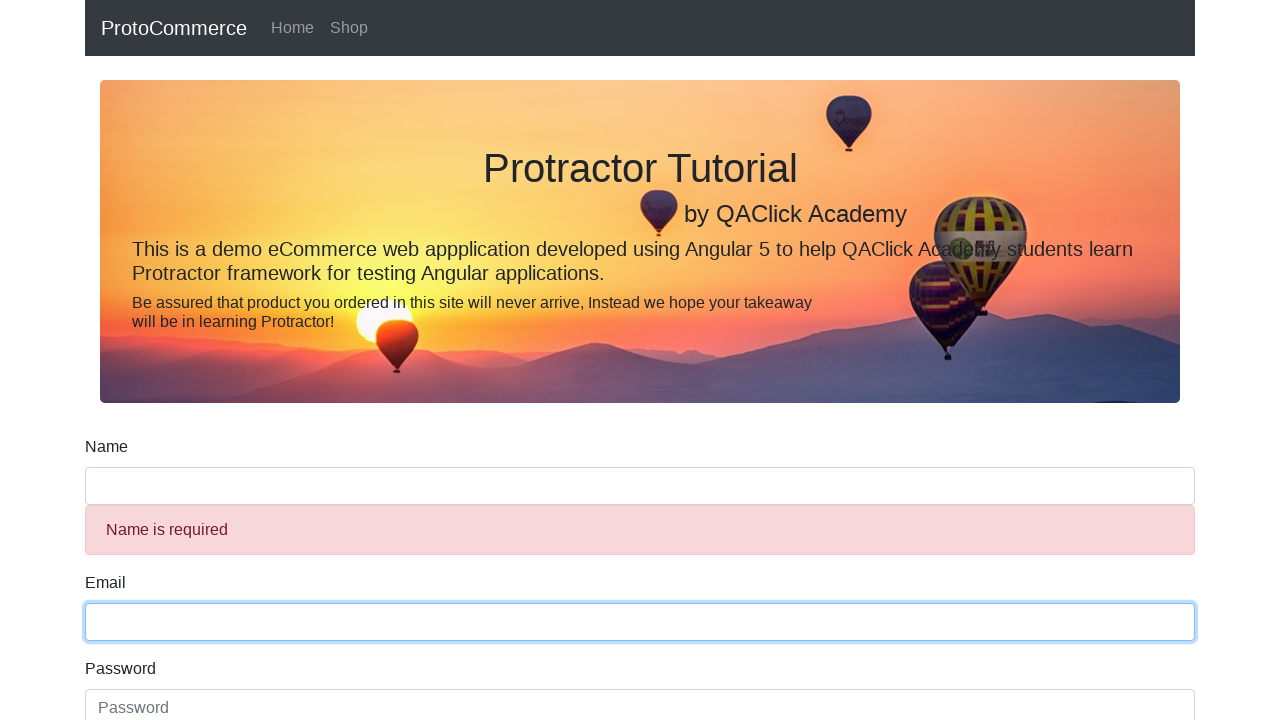

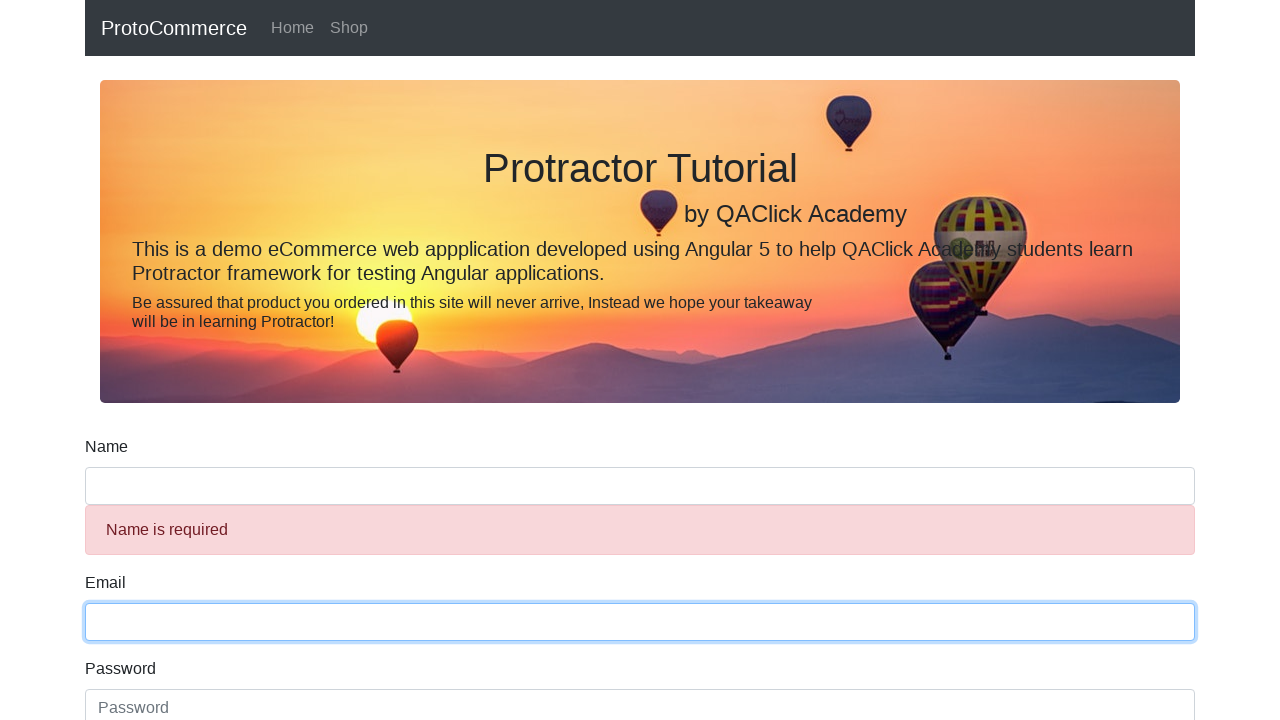